Navigates to a Stepik course page and locates the first link element on the page

Starting URL: https://stepik.org/a/104774

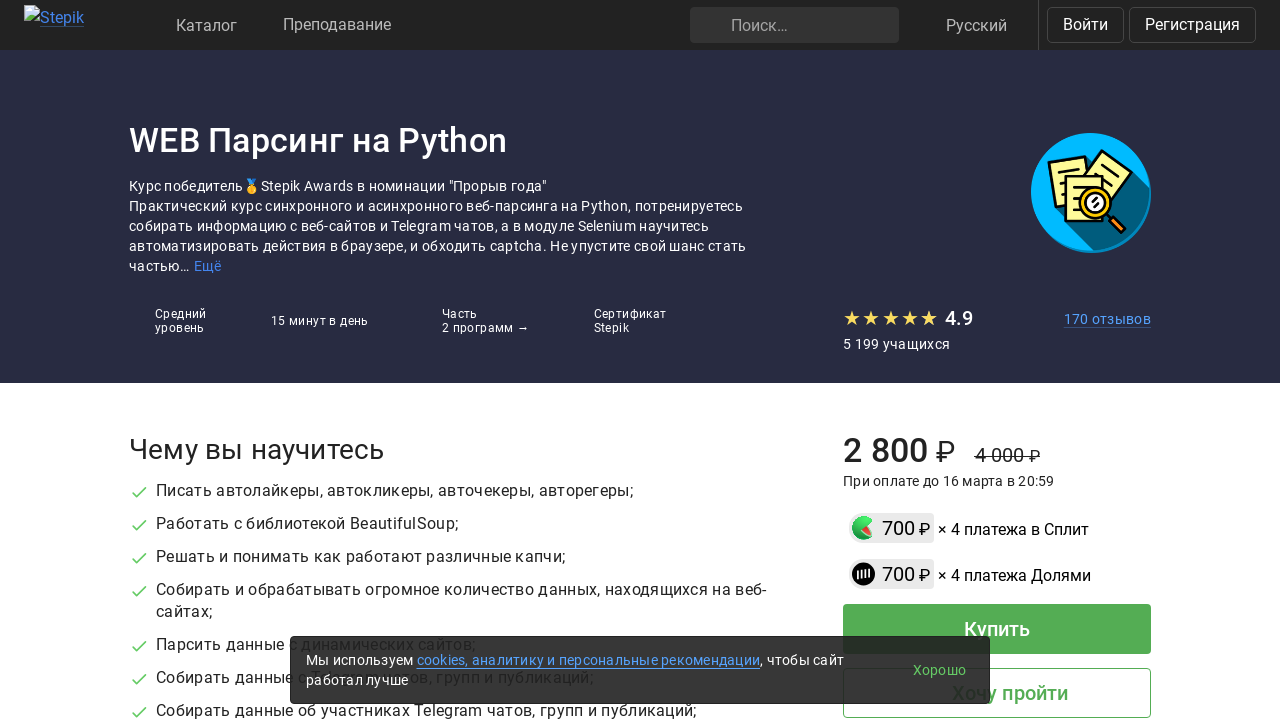

Navigated to Stepik course page https://stepik.org/a/104774
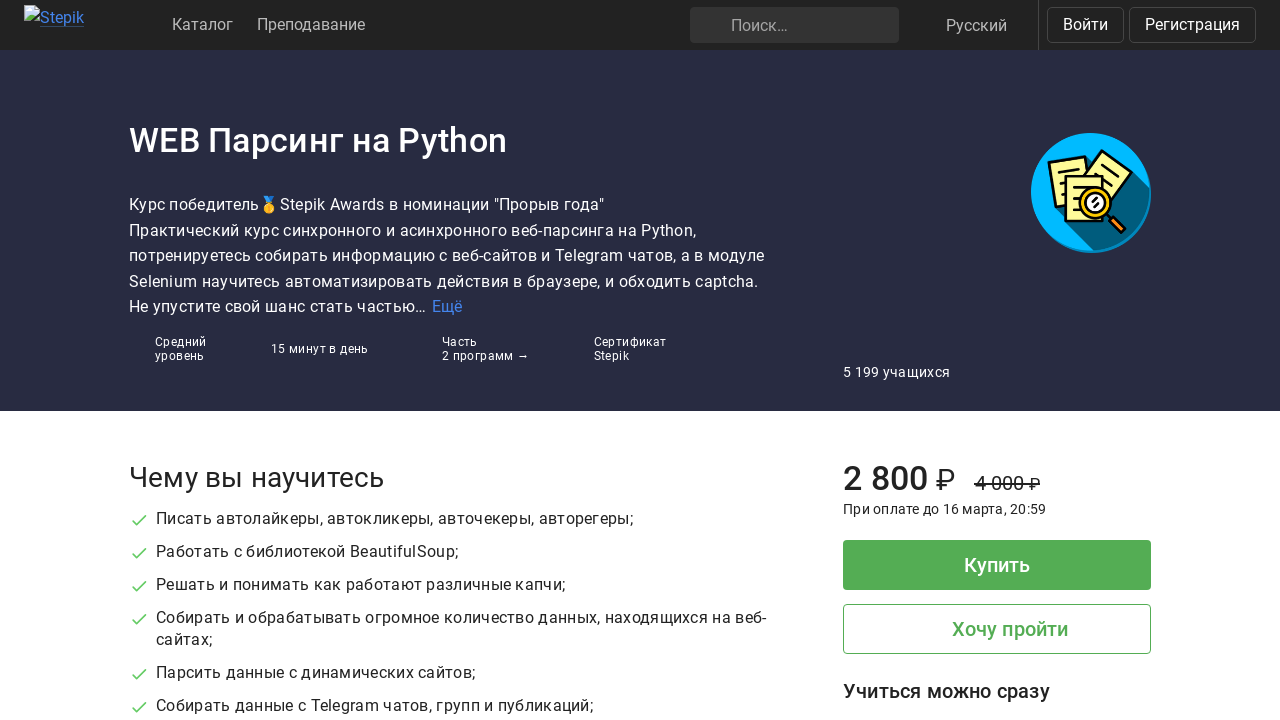

Waited for first link element to be present on page
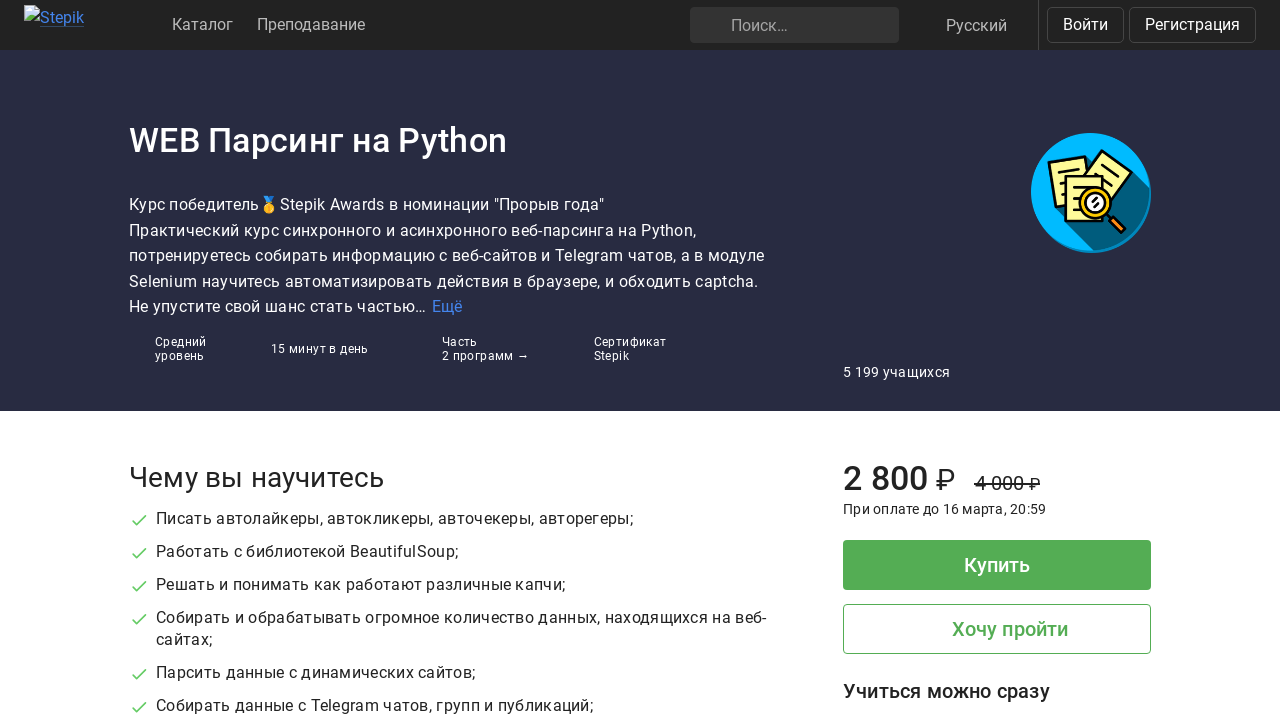

Located the first link element on the page
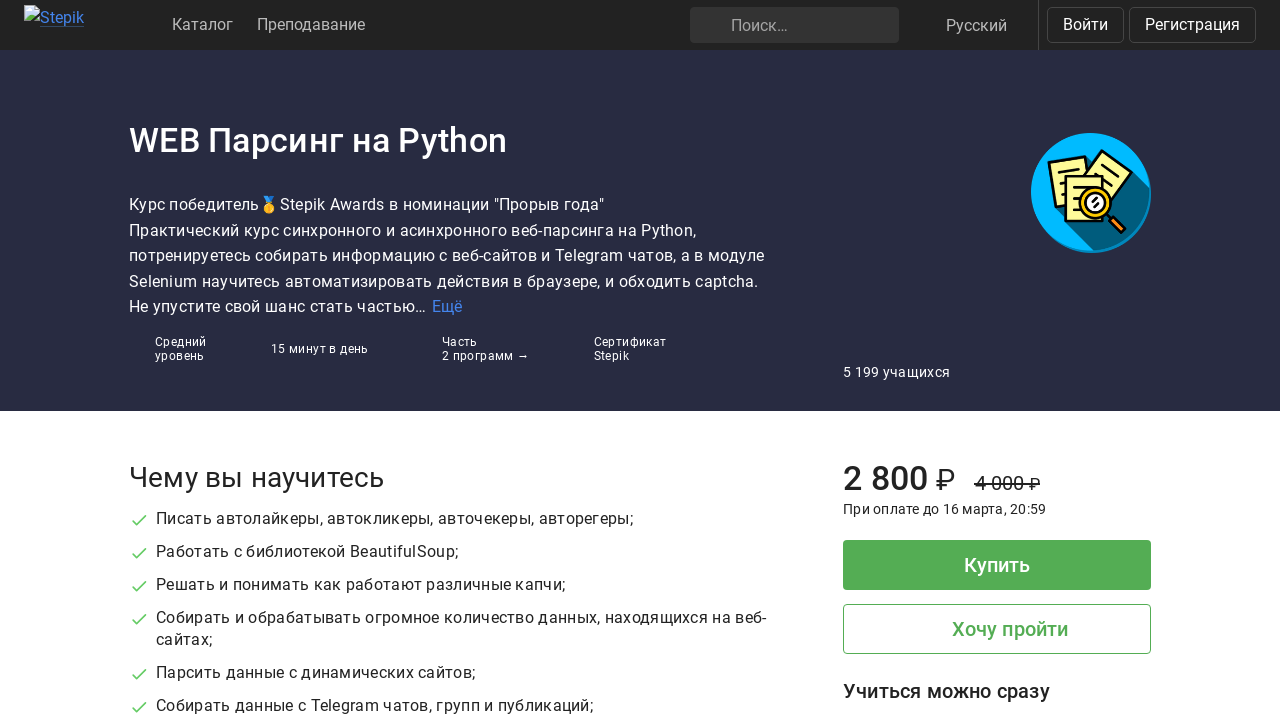

Verified that the first link element is visible
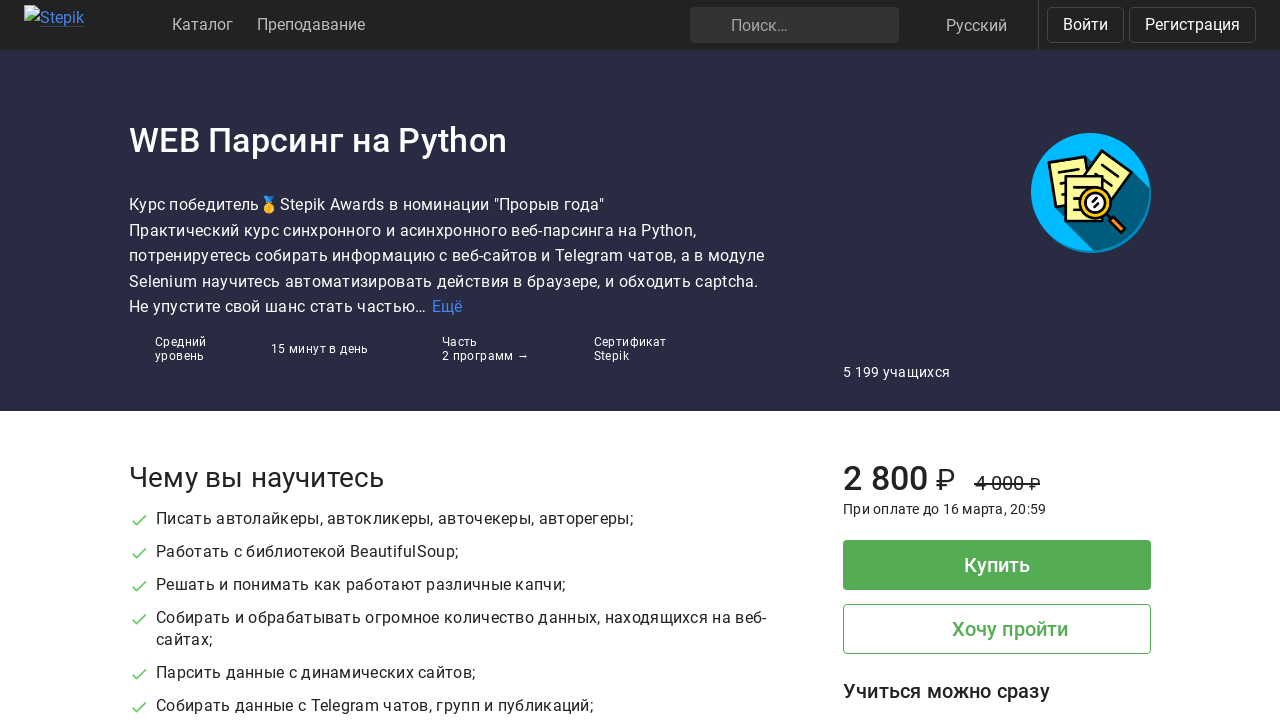

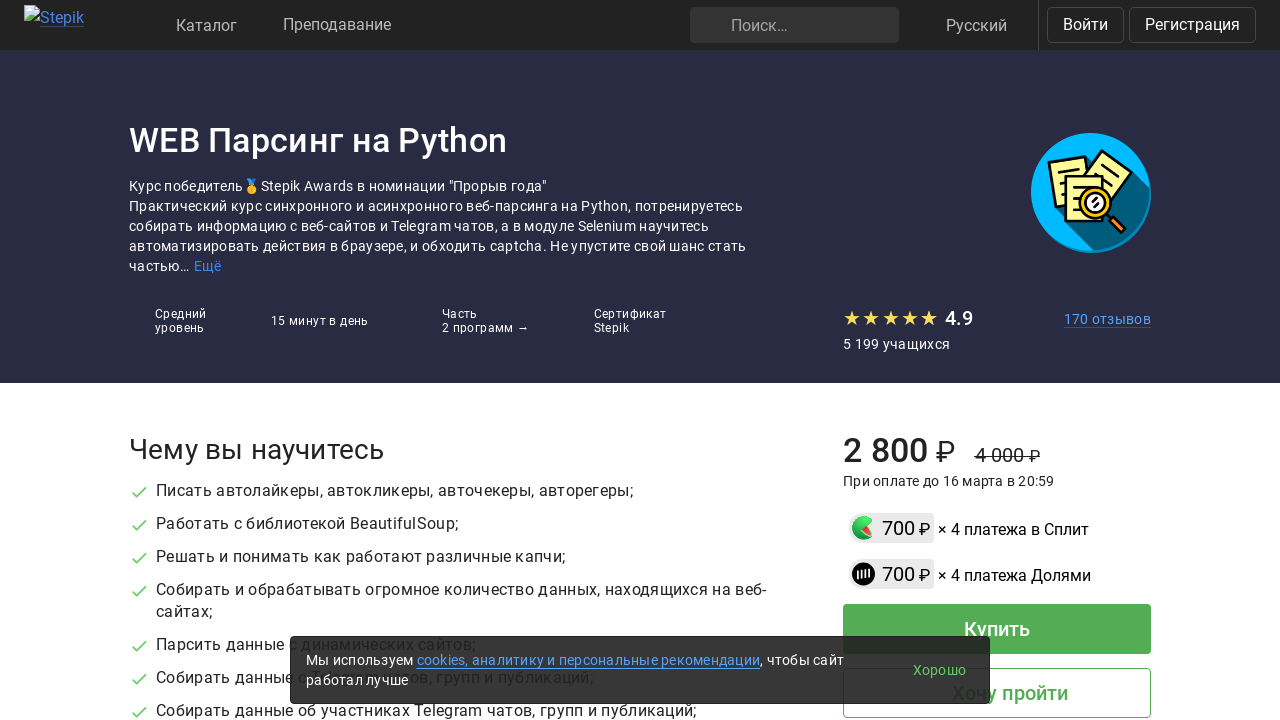